Tests the Paya Lebar Quarter mall directory page by loading all food and restaurant listings through repeatedly clicking the "Load More" button until all content is loaded, then verifying directory cards are displayed.

Starting URL: https://www.payalebarquarter.com/directory/mall/?categories=Food+%26+Restaurant

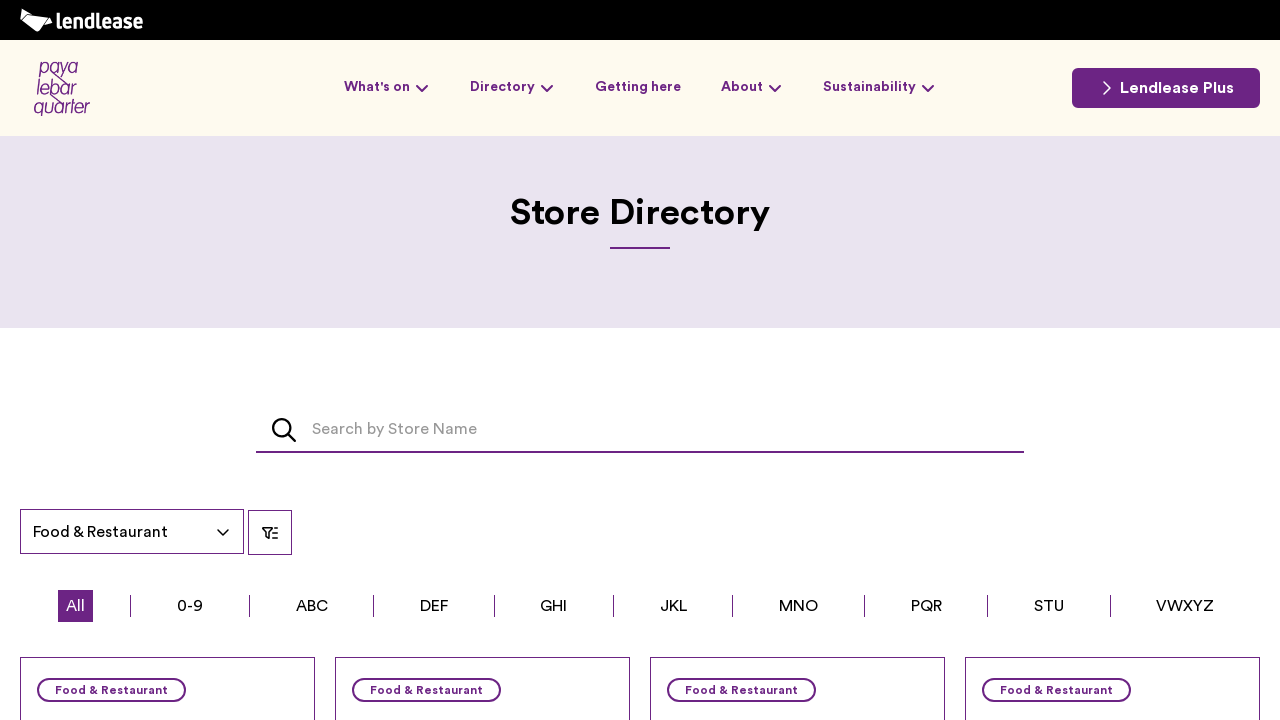

Navigated to Paya Lebar Quarter directory page filtered for Food & Restaurant
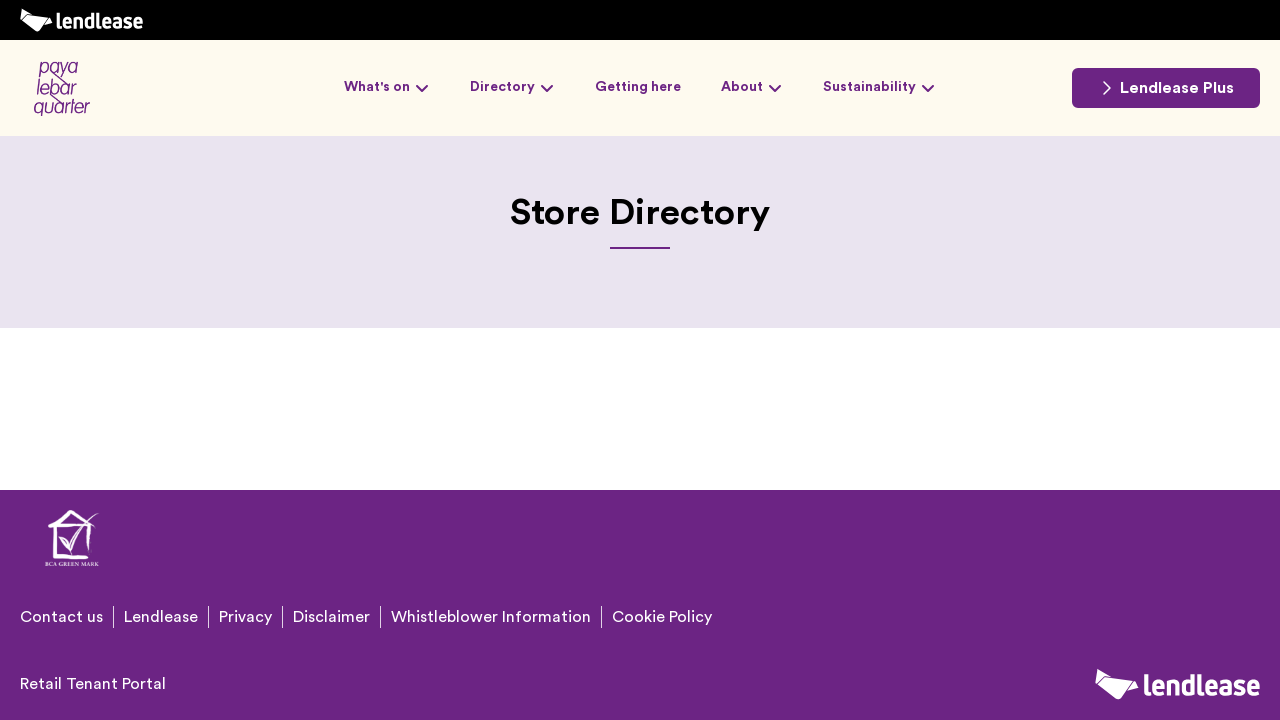

Initial directory cards loaded and visible
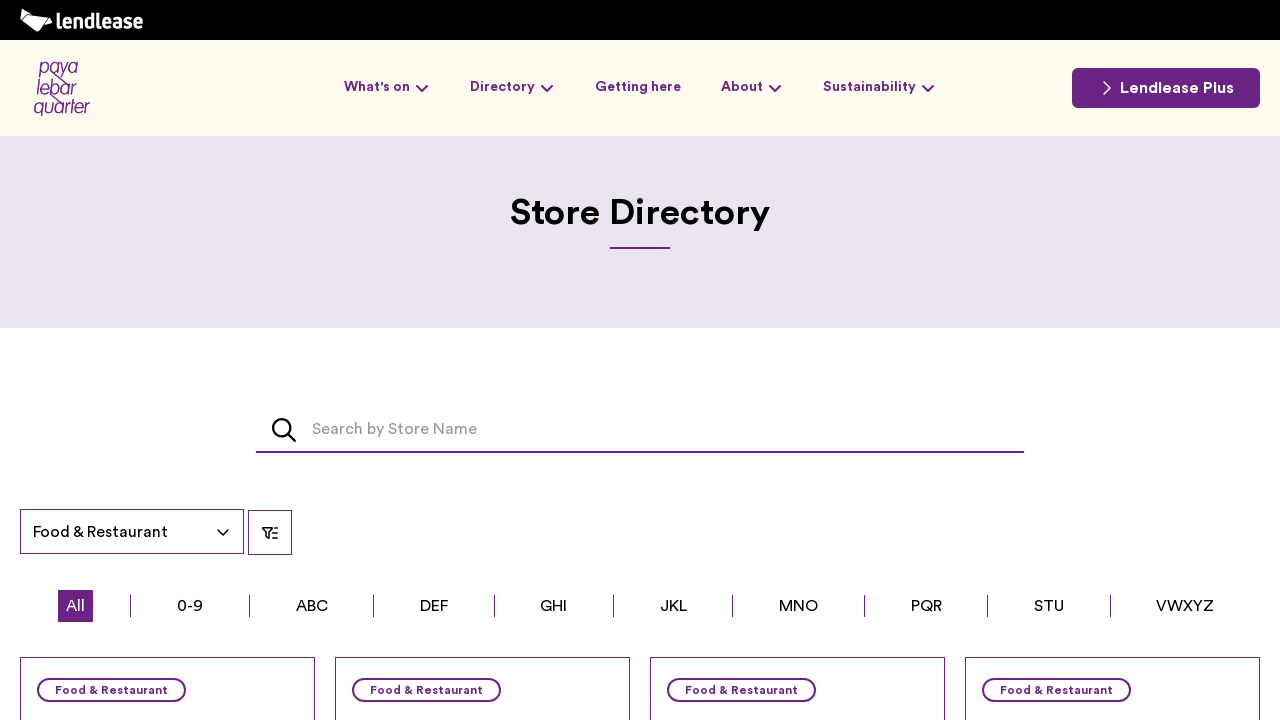

Clicked Load More button (click 1)
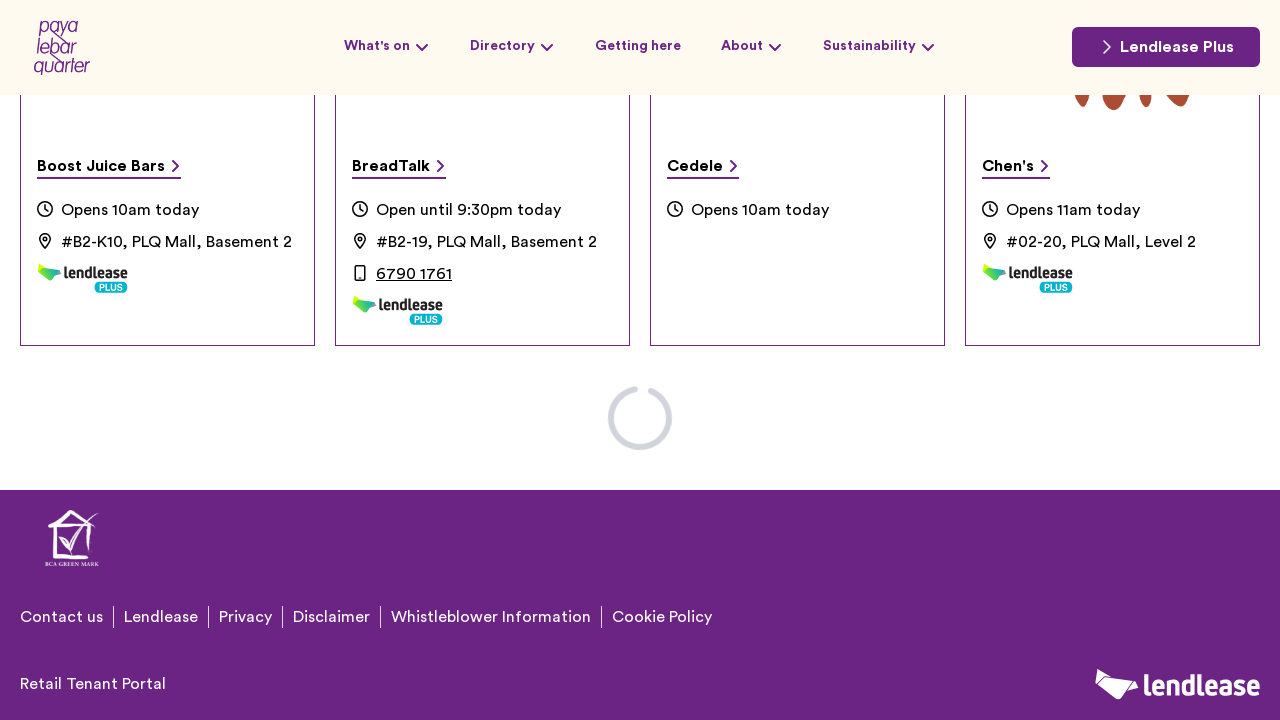

Waited 1 second for new content to load
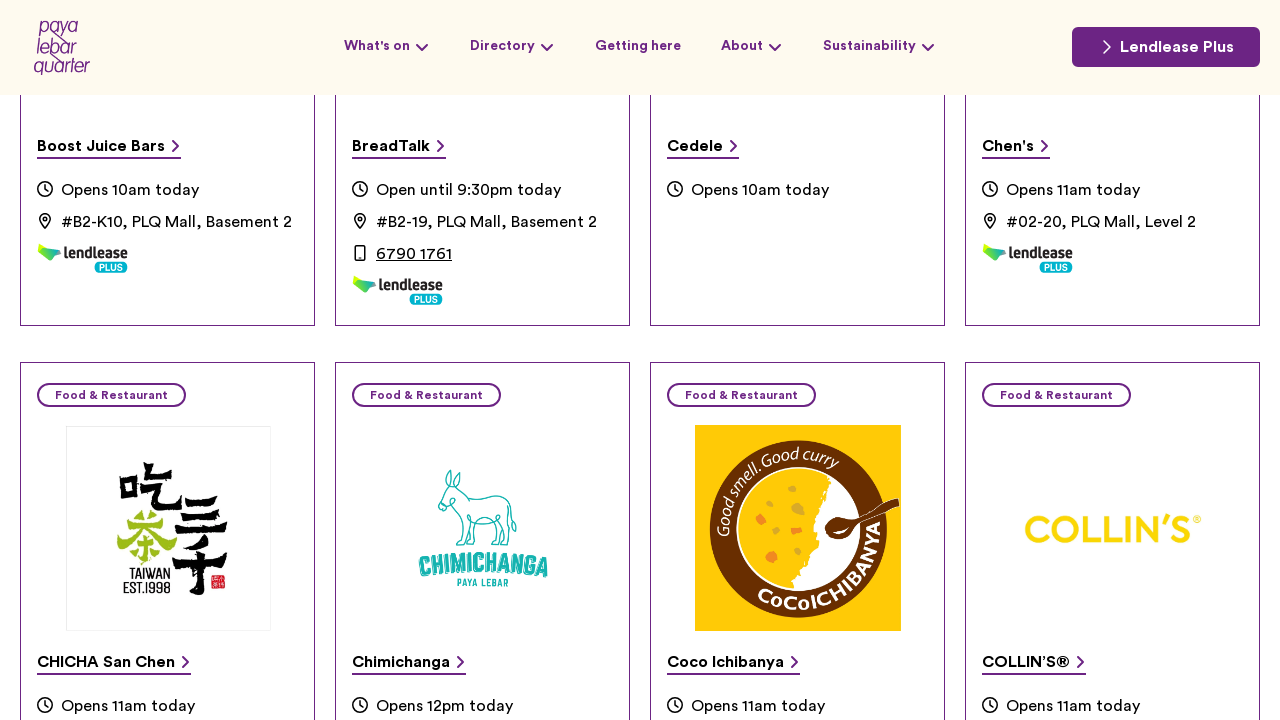

Clicked Load More button (click 2)
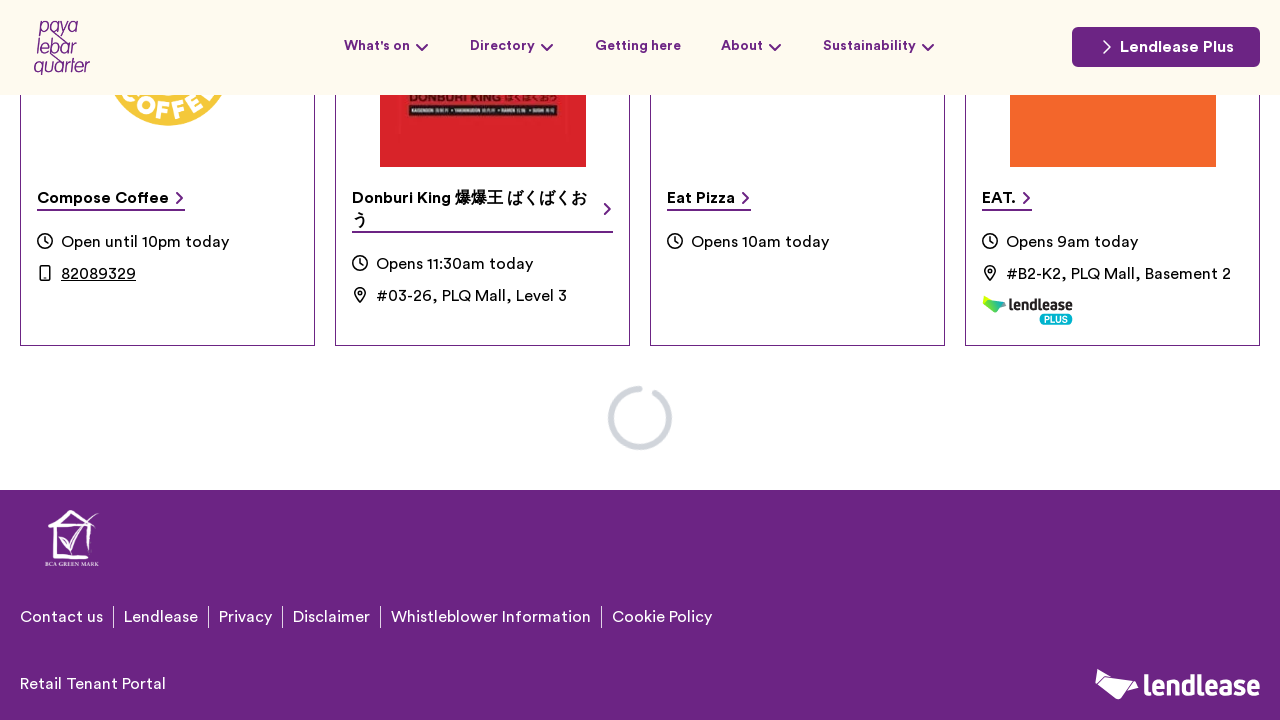

Waited 1 second for new content to load
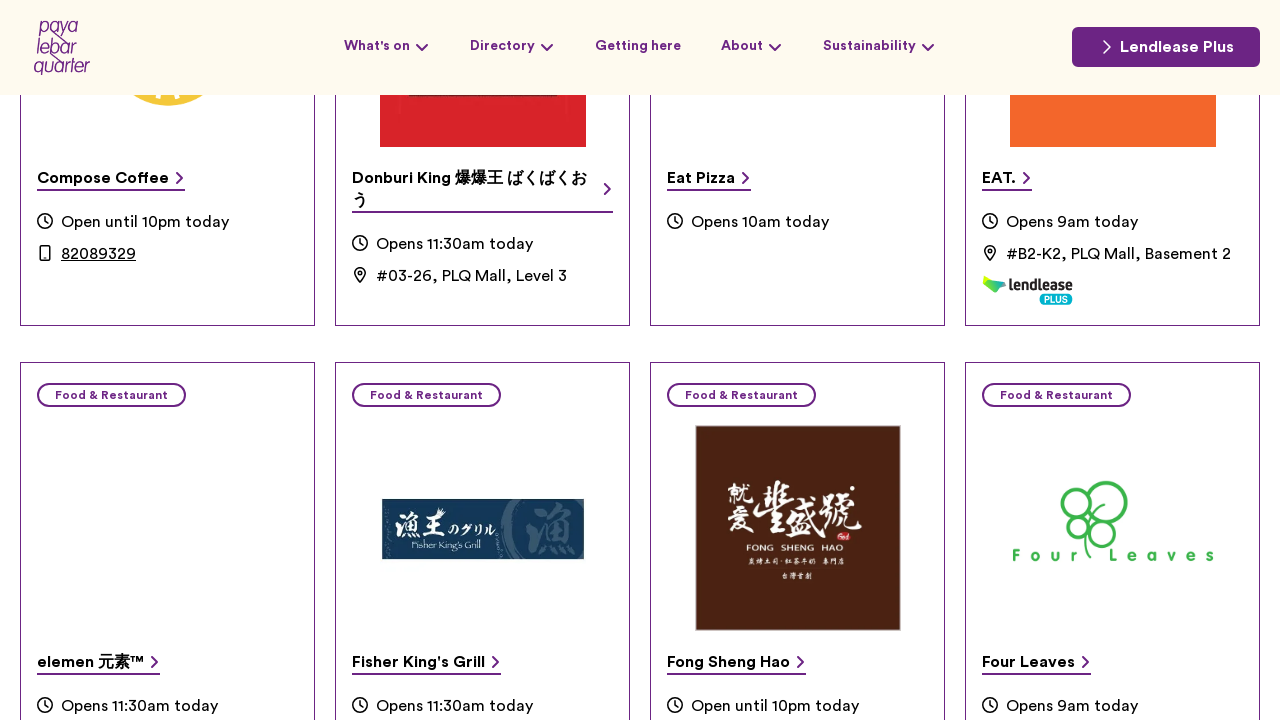

Clicked Load More button (click 3)
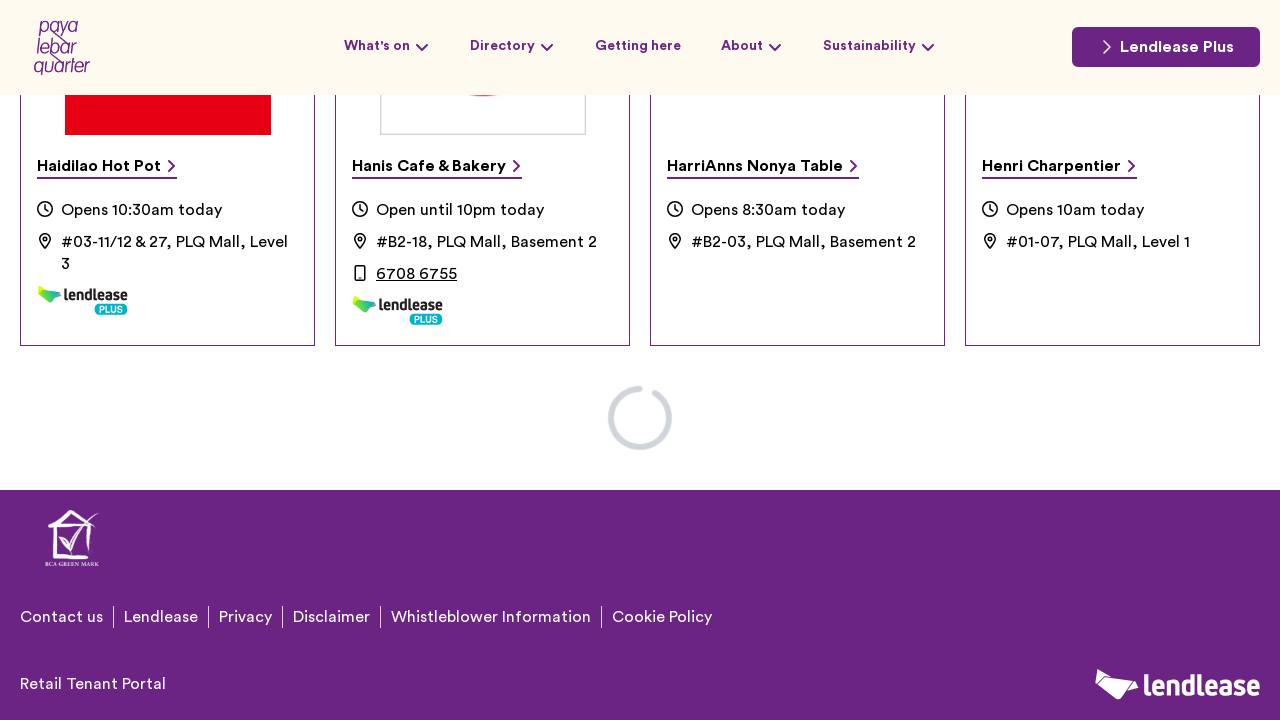

Waited 1 second for new content to load
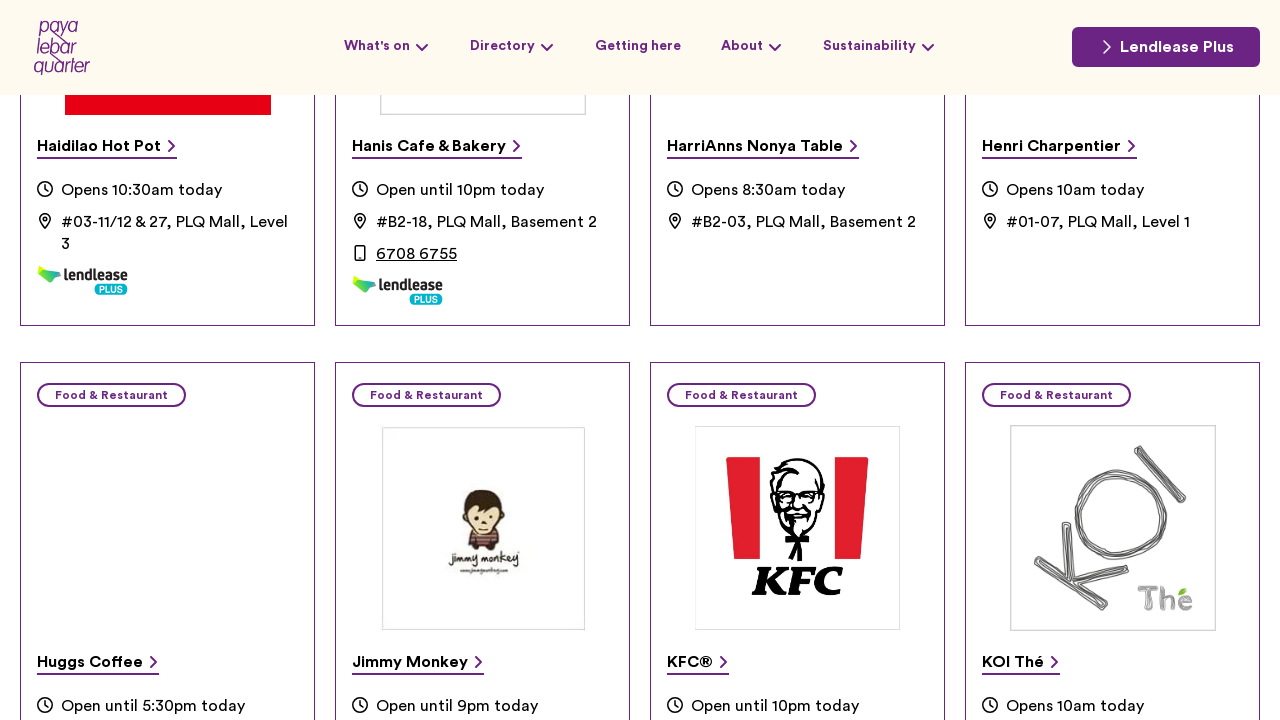

Clicked Load More button (click 4)
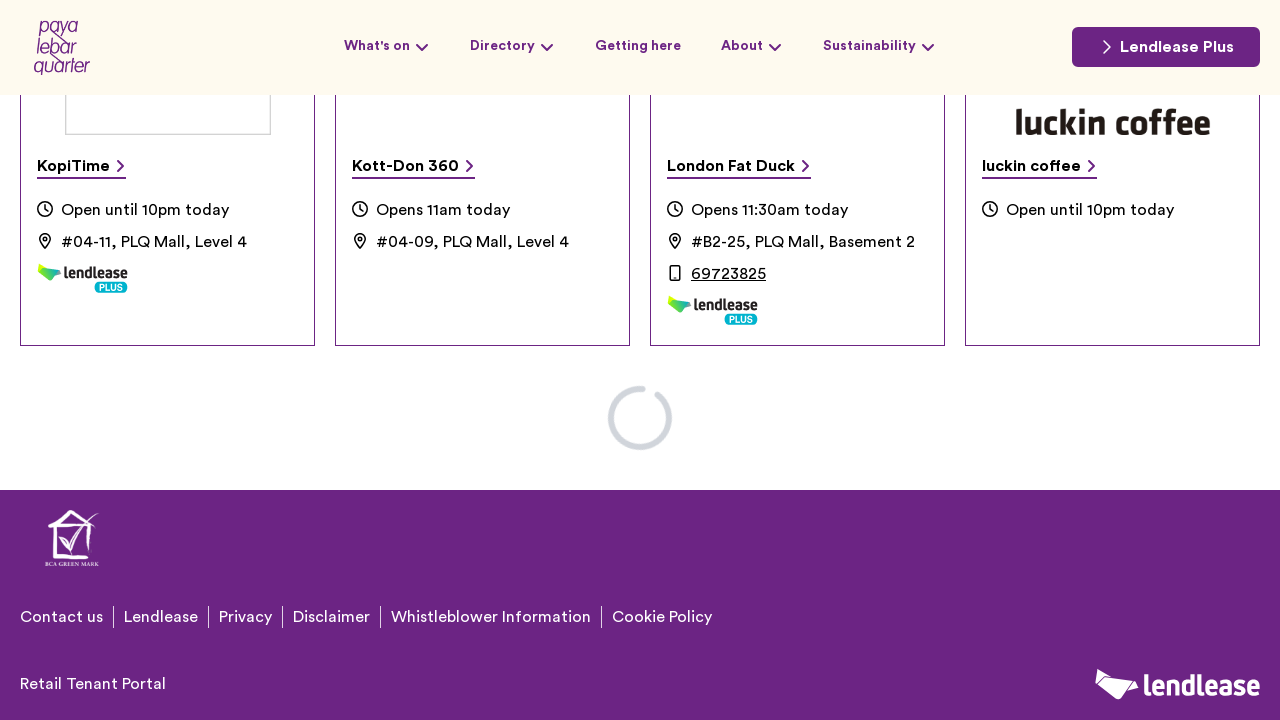

Waited 1 second for new content to load
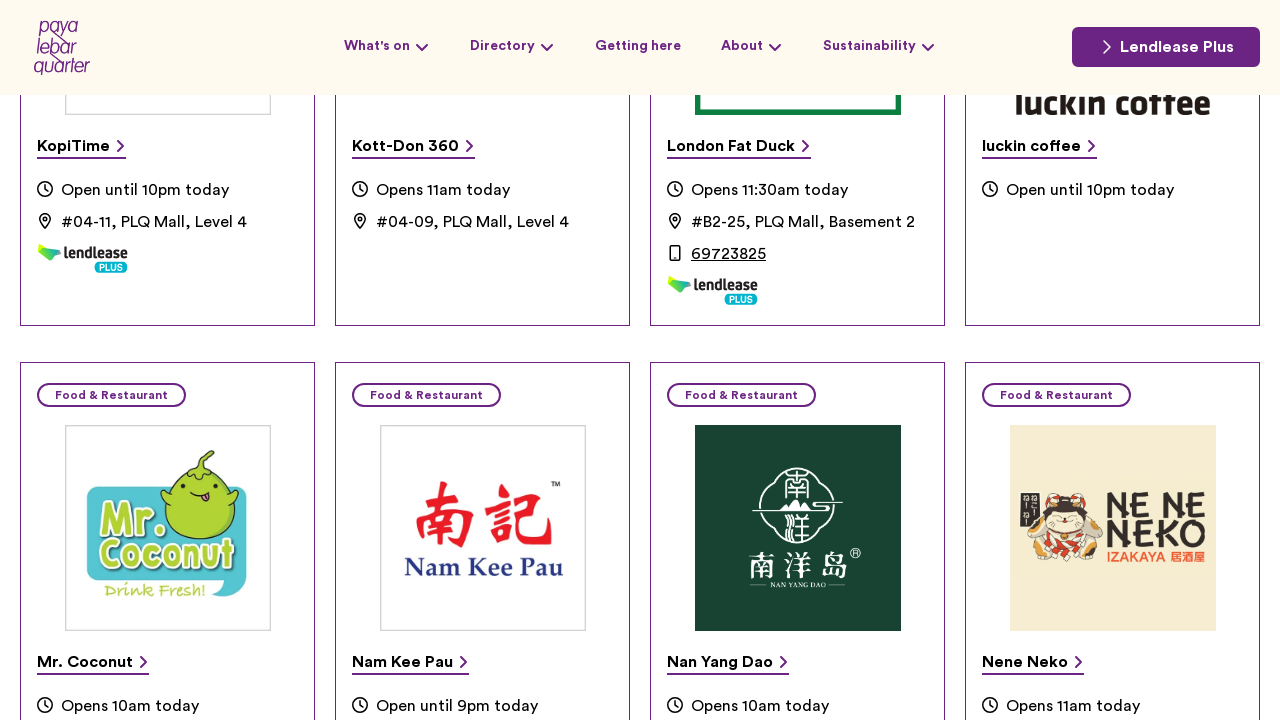

Clicked Load More button (click 5)
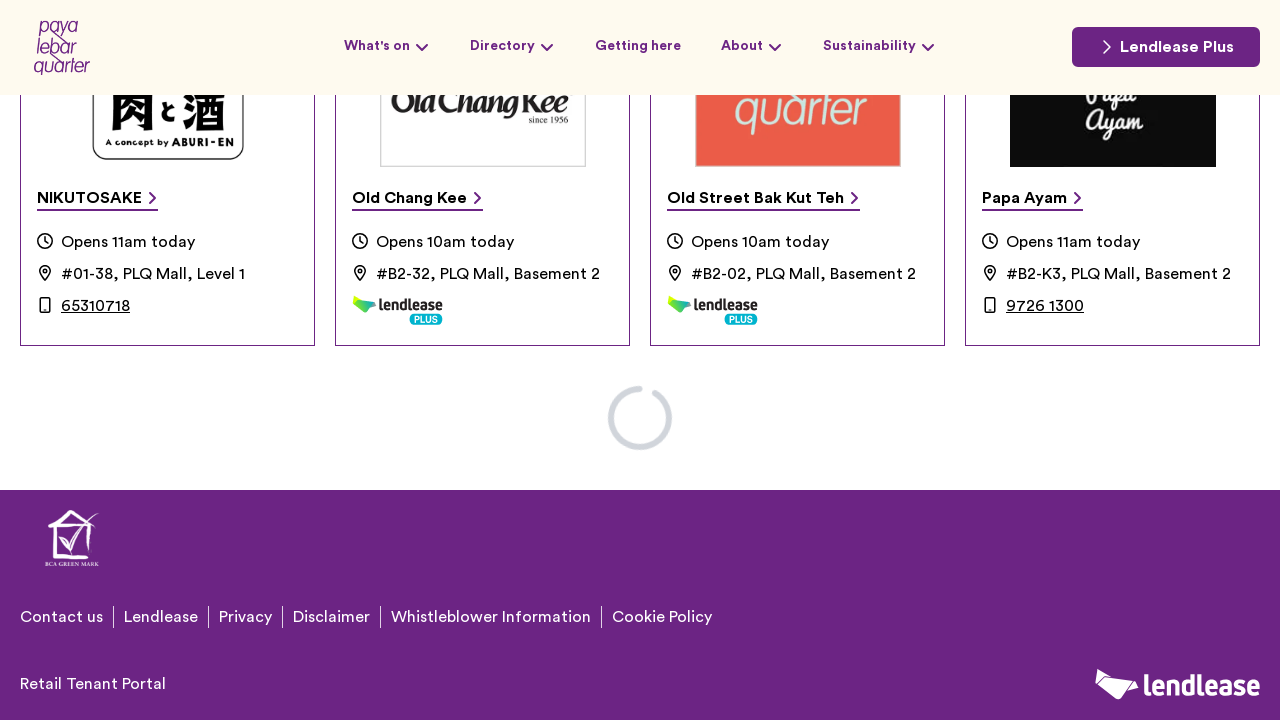

Waited 1 second for new content to load
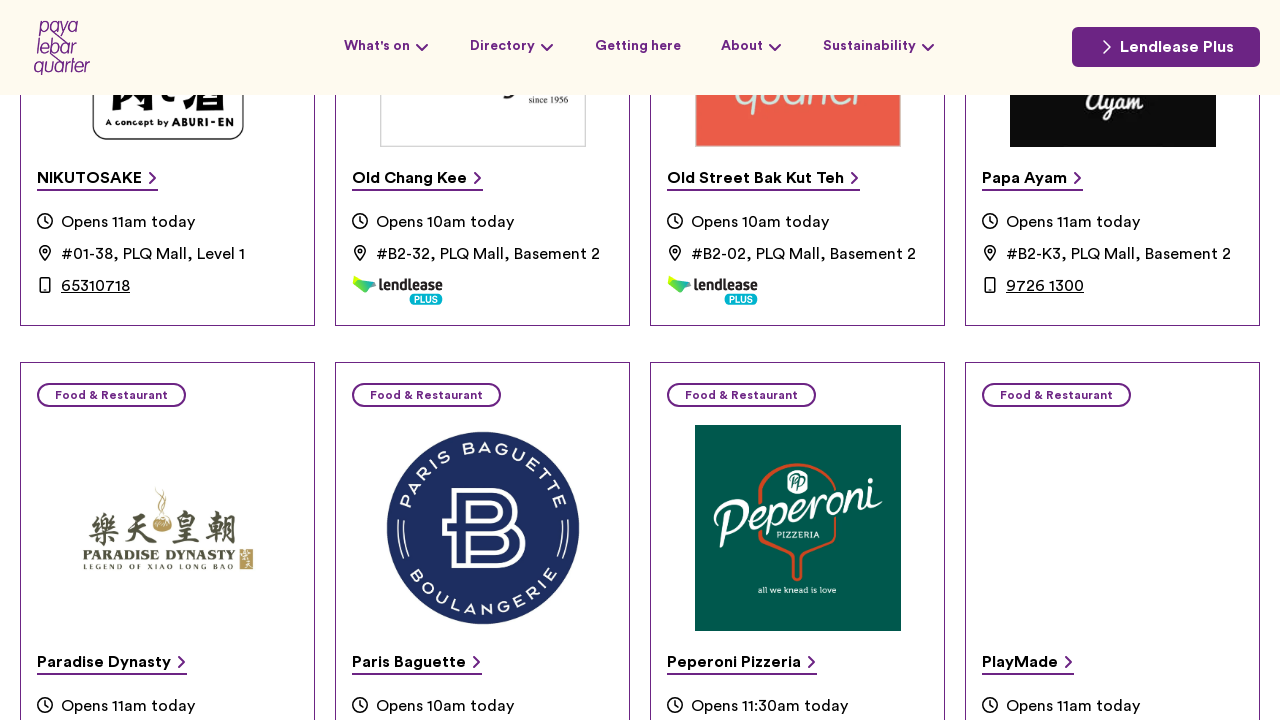

Clicked Load More button (click 6)
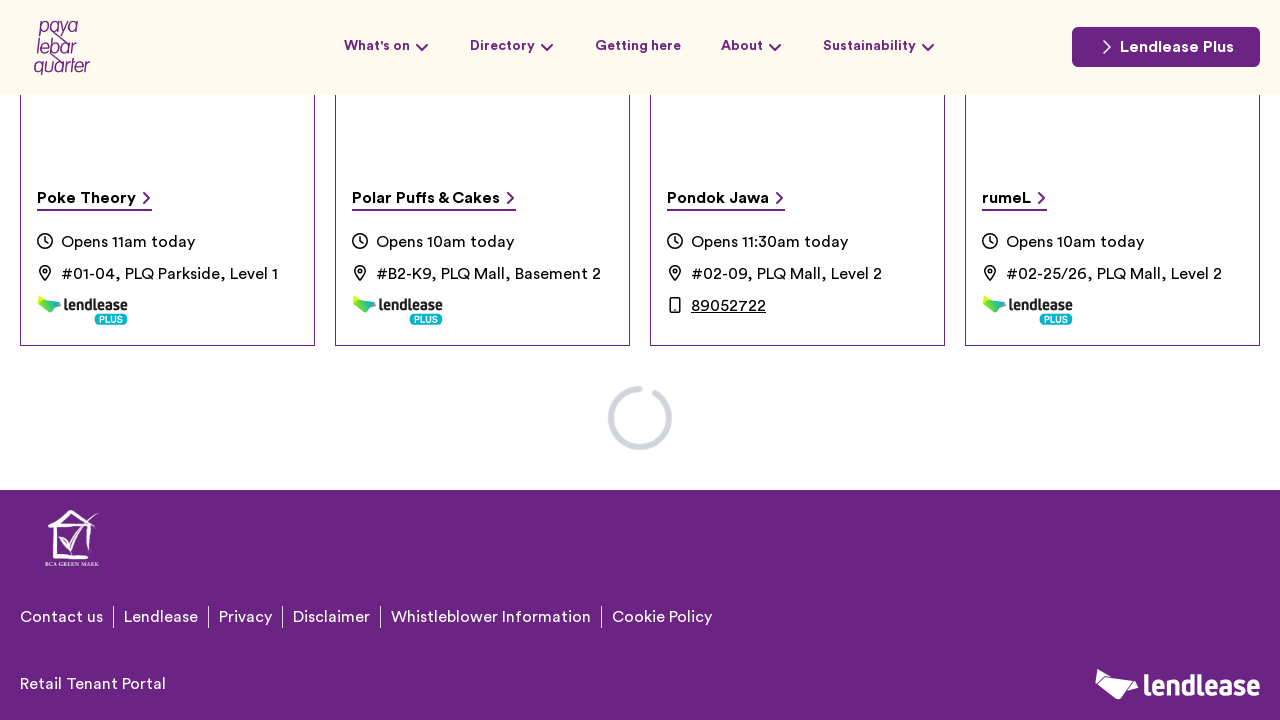

Waited 1 second for new content to load
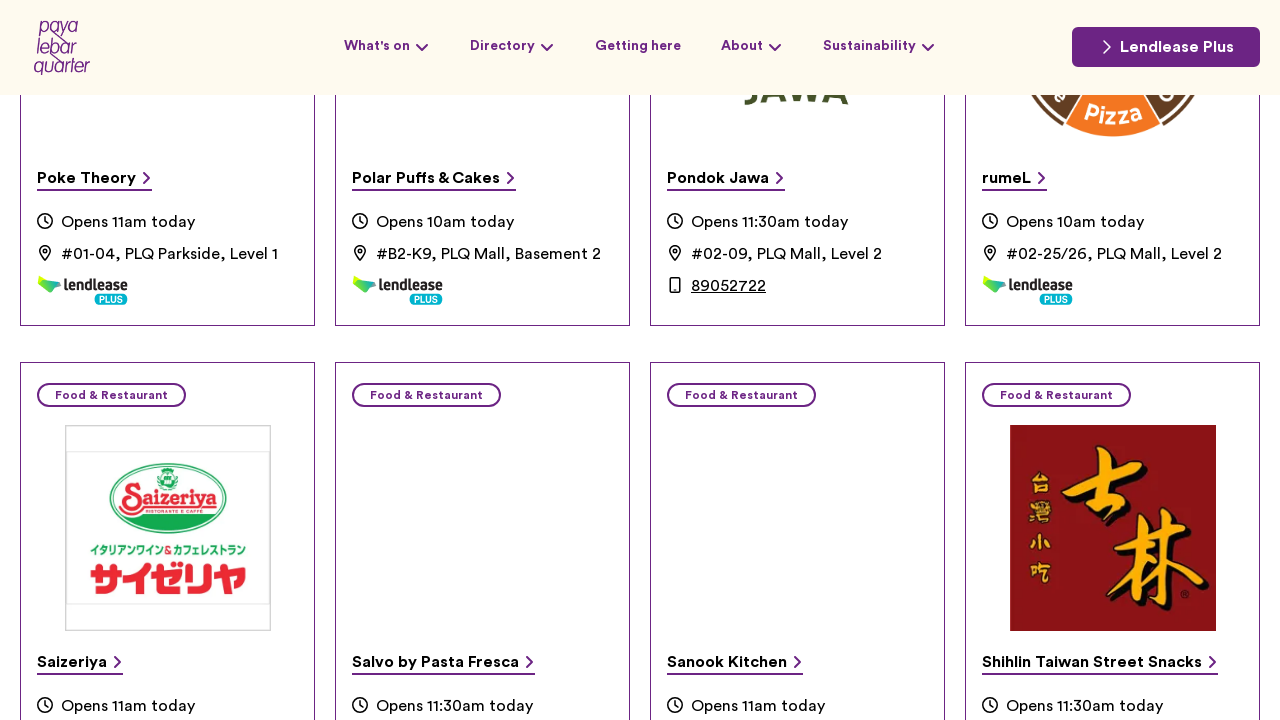

Clicked Load More button (click 7)
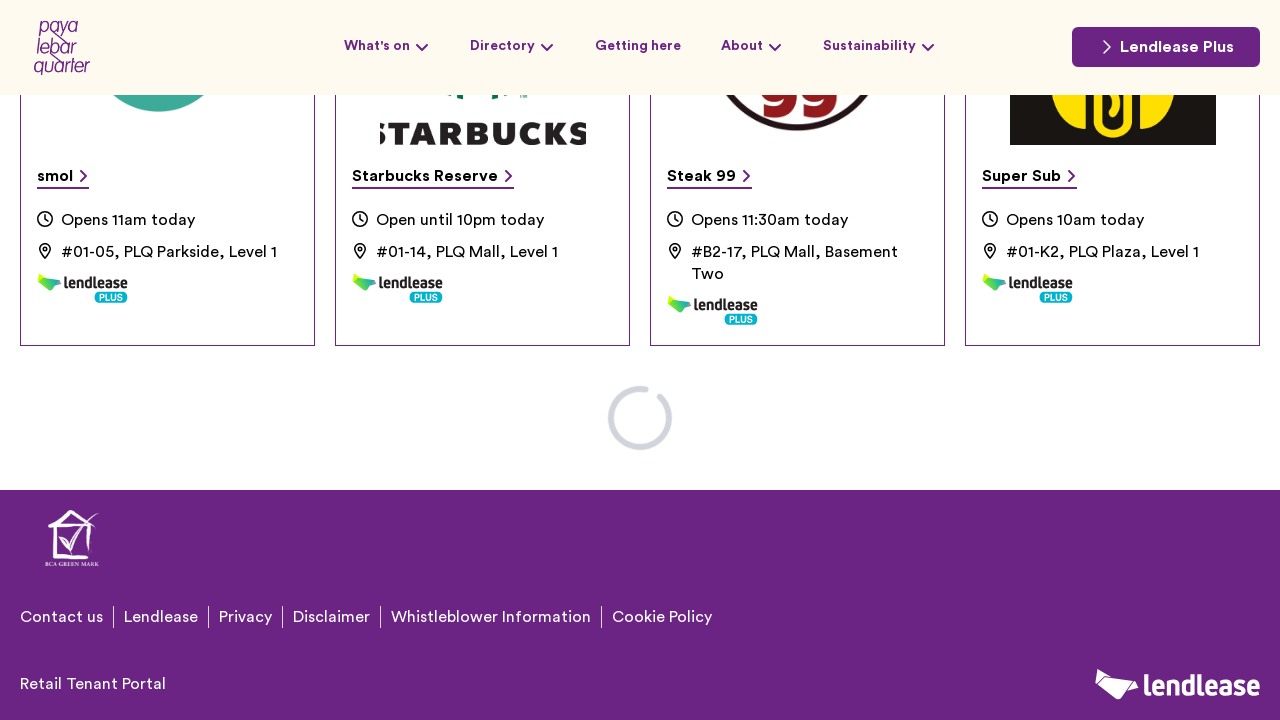

Waited 1 second for new content to load
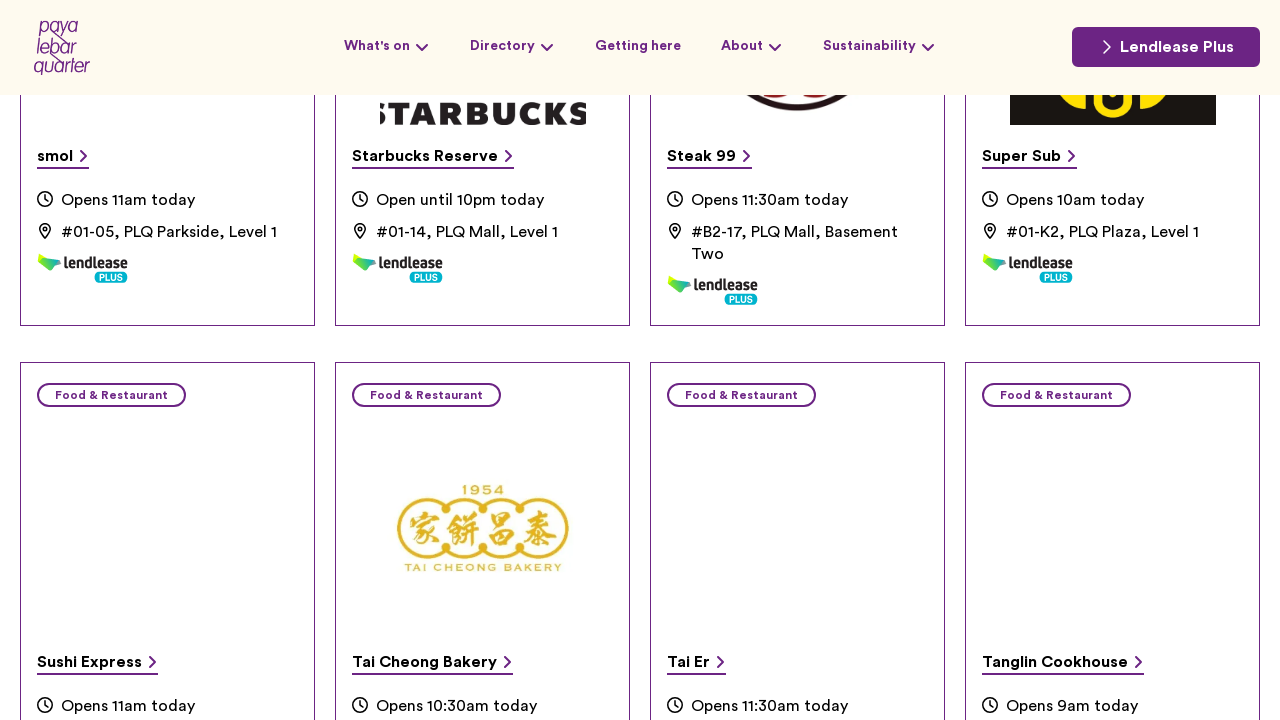

Clicked Load More button (click 8)
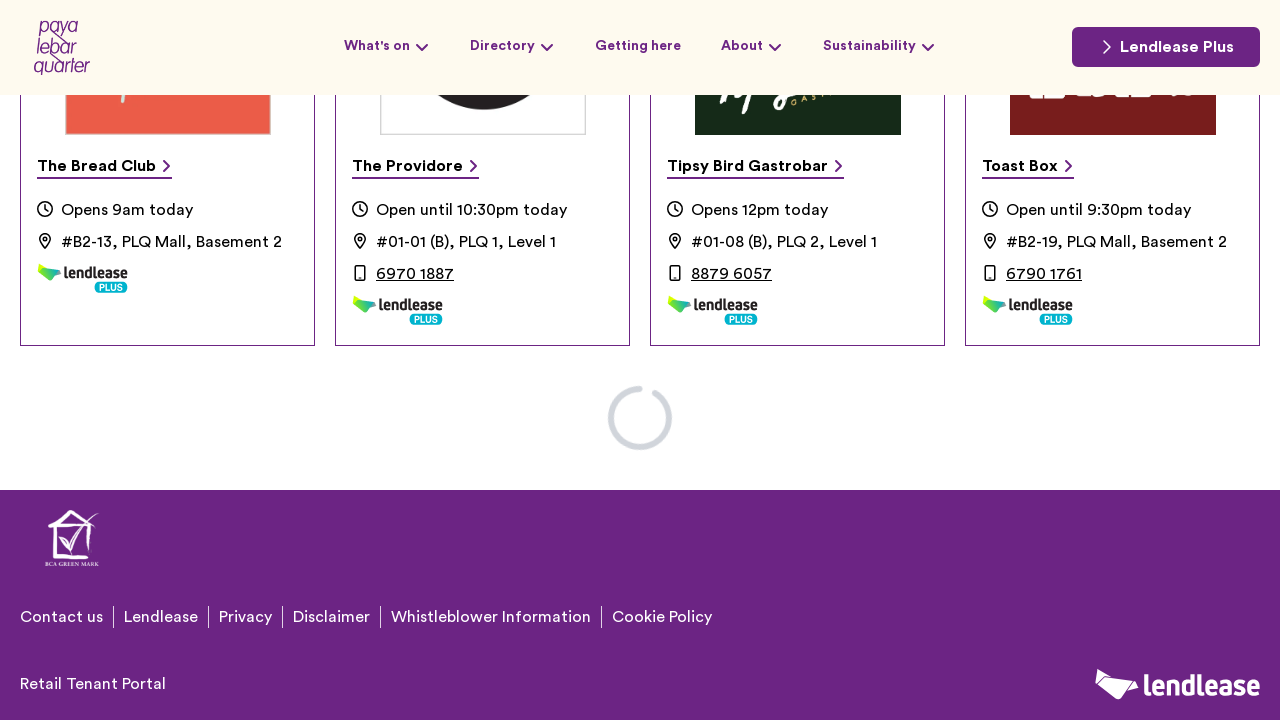

Waited 1 second for new content to load
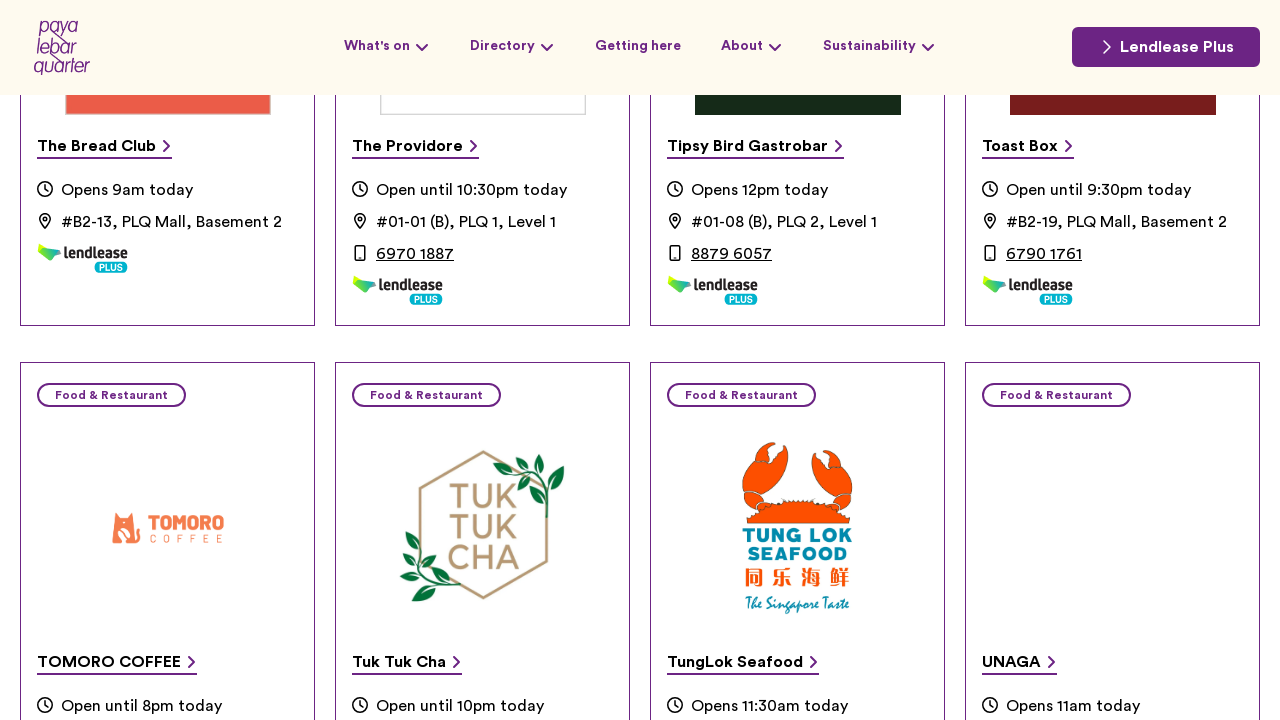

Clicked Load More button (click 9)
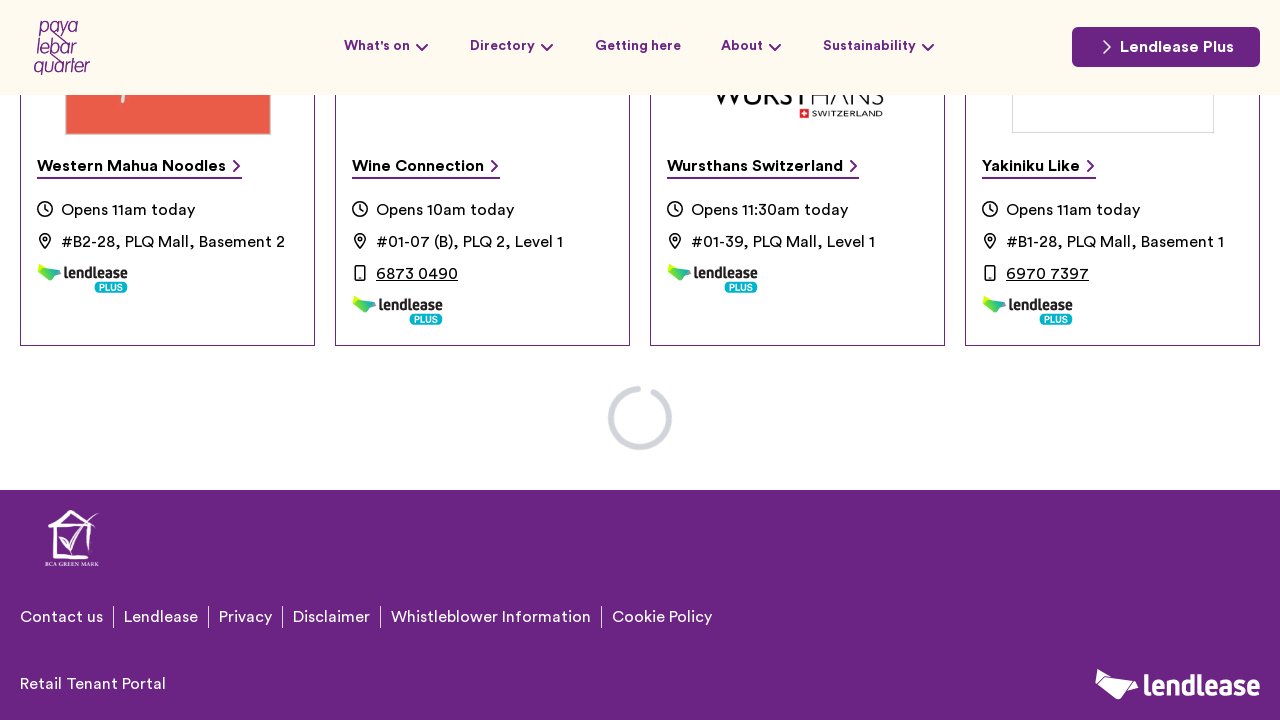

Waited 1 second for new content to load
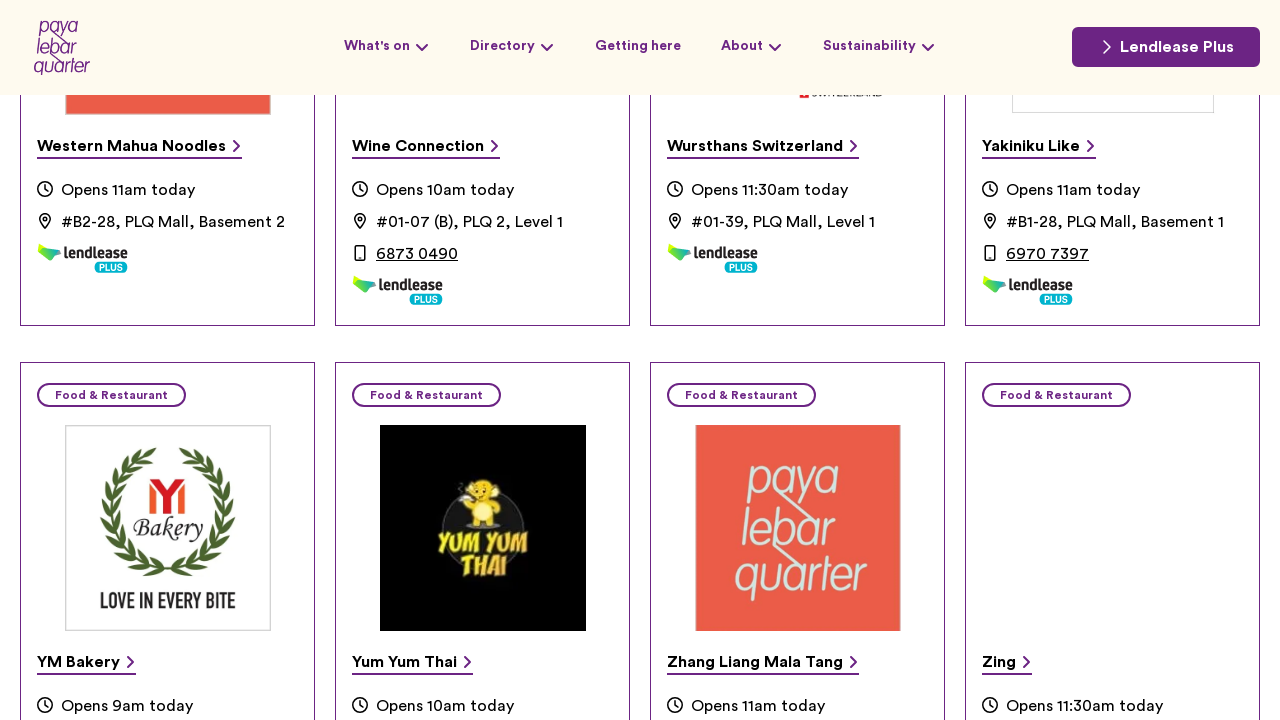

Load More button no longer present, all content loaded
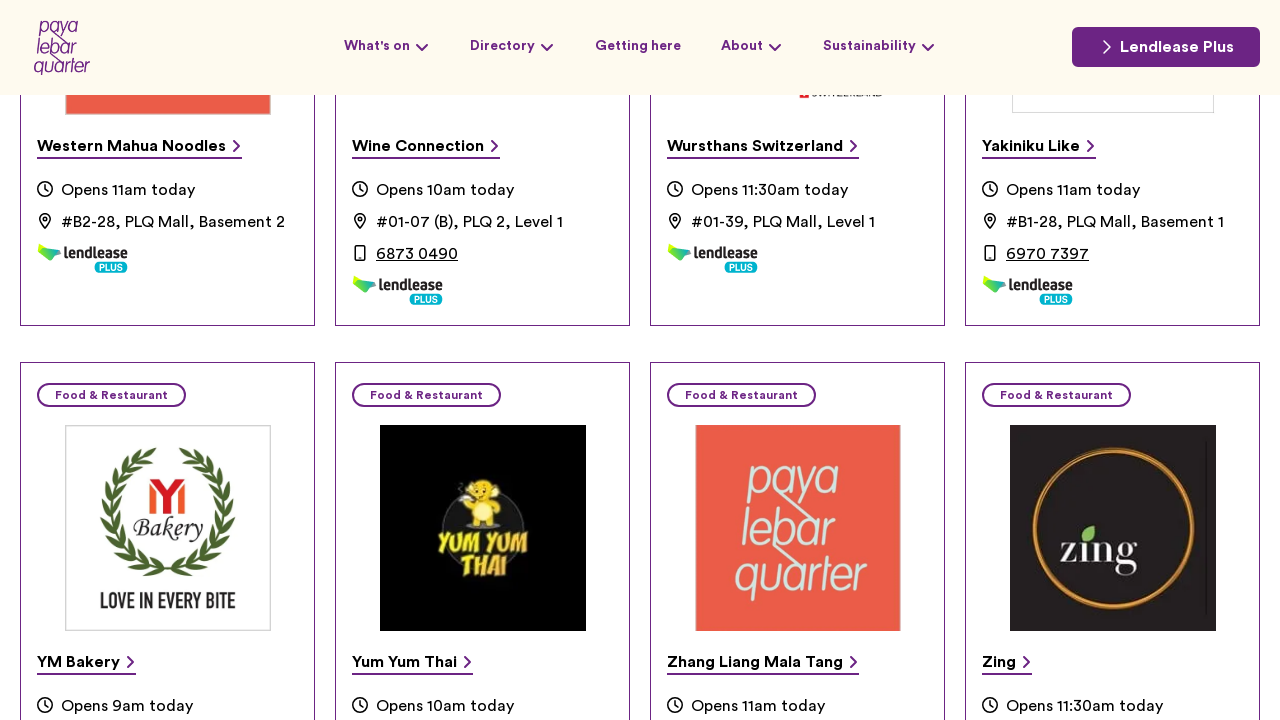

Verified 76 directory cards are present on the page
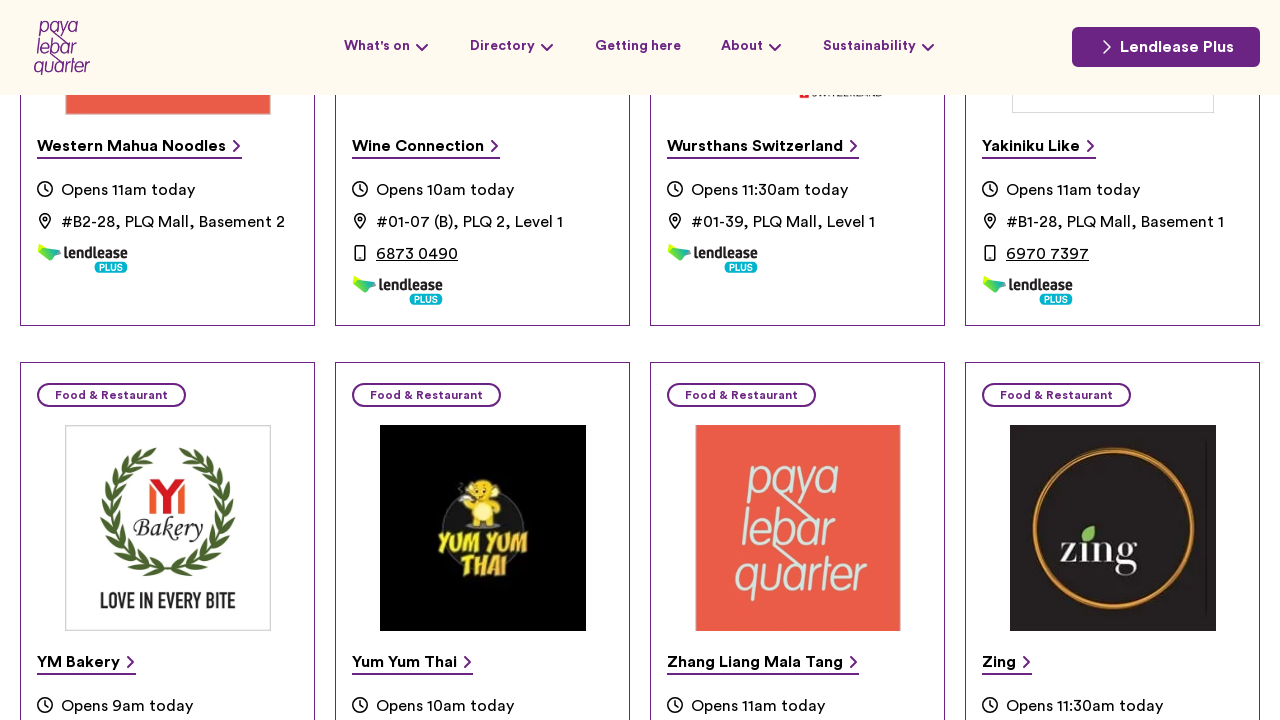

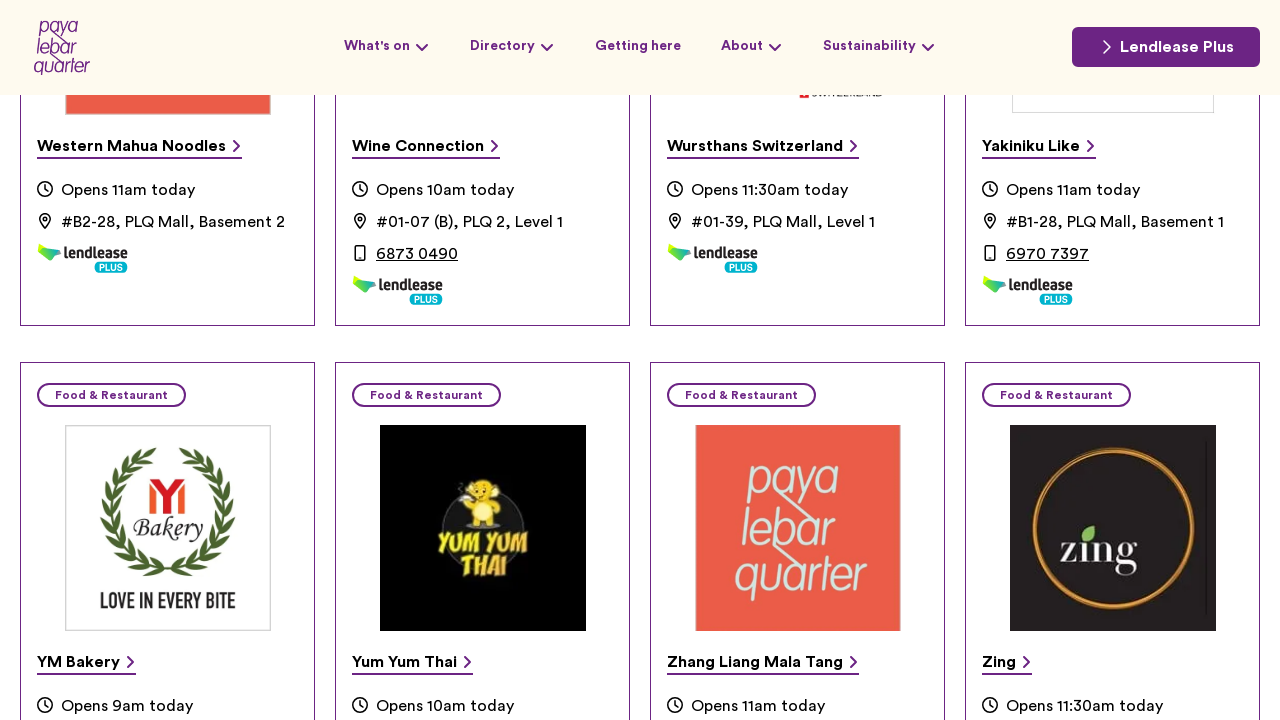